Tests handling of StaleElementReferenceException by refreshing the page and re-locating an element before interacting with it

Starting URL: https://techproeducation.com

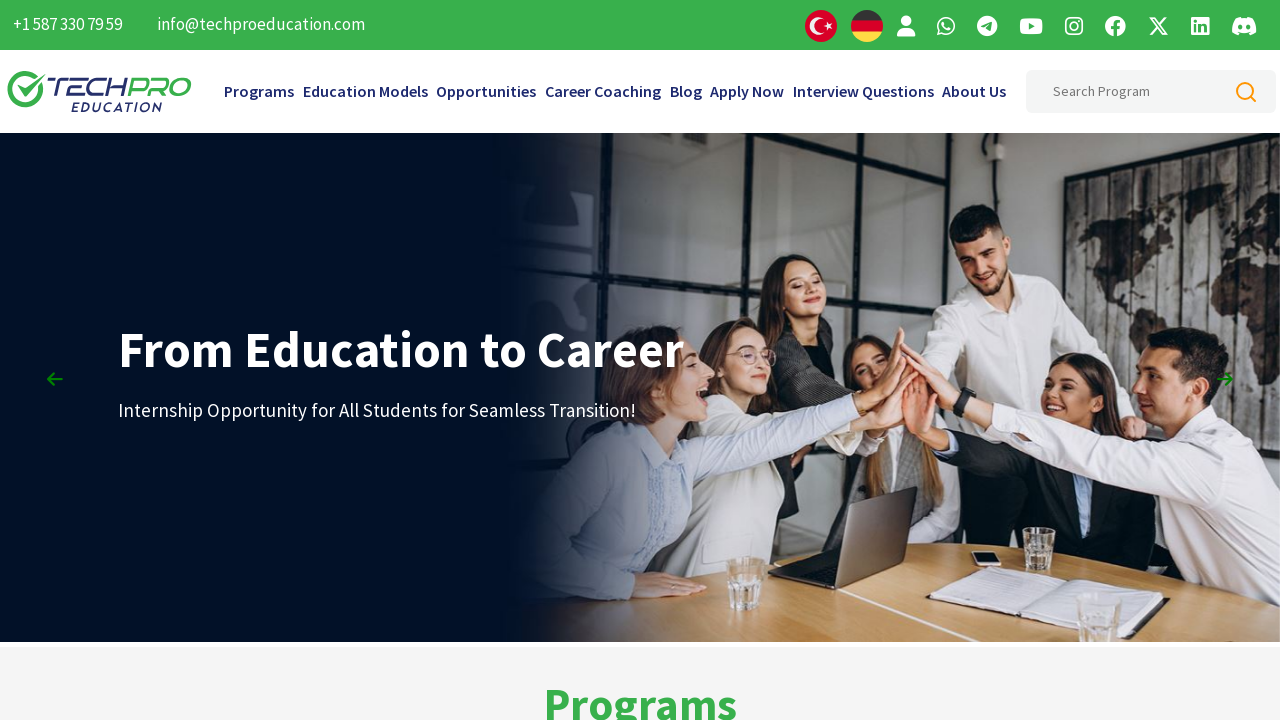

Located search box element with id 'searchHeaderInput'
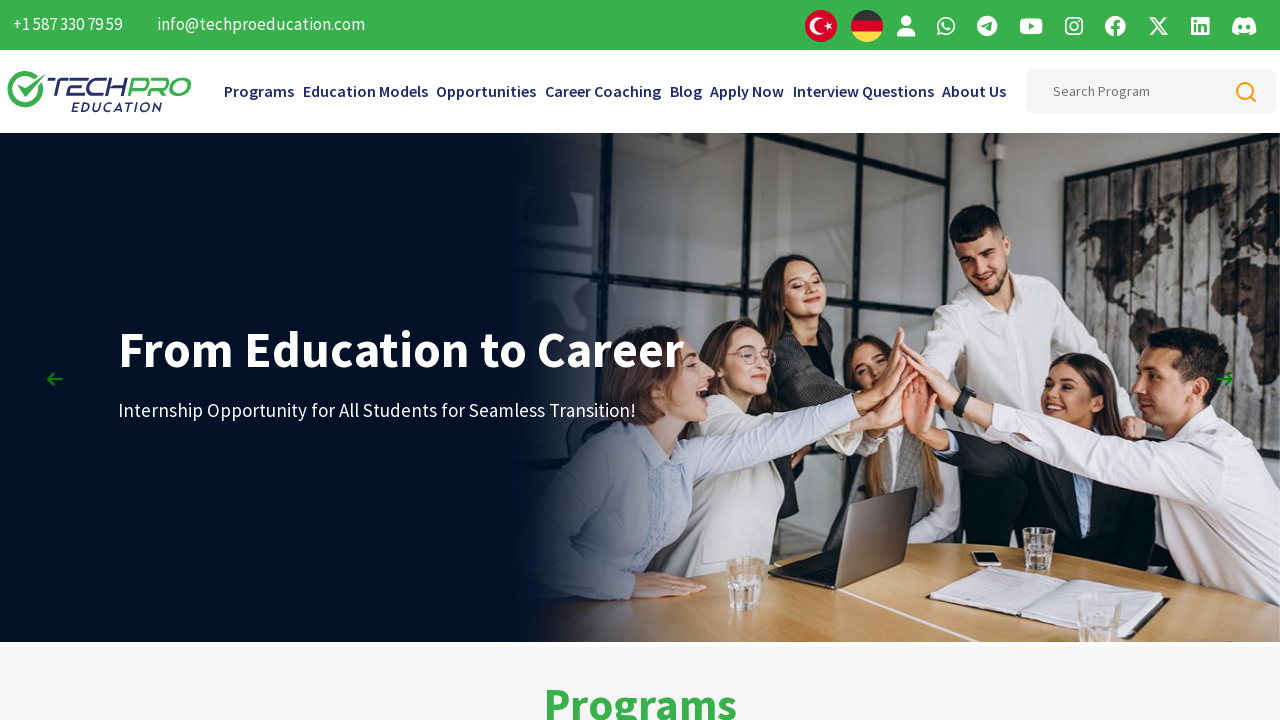

Refreshed the page to handle potential stale element reference
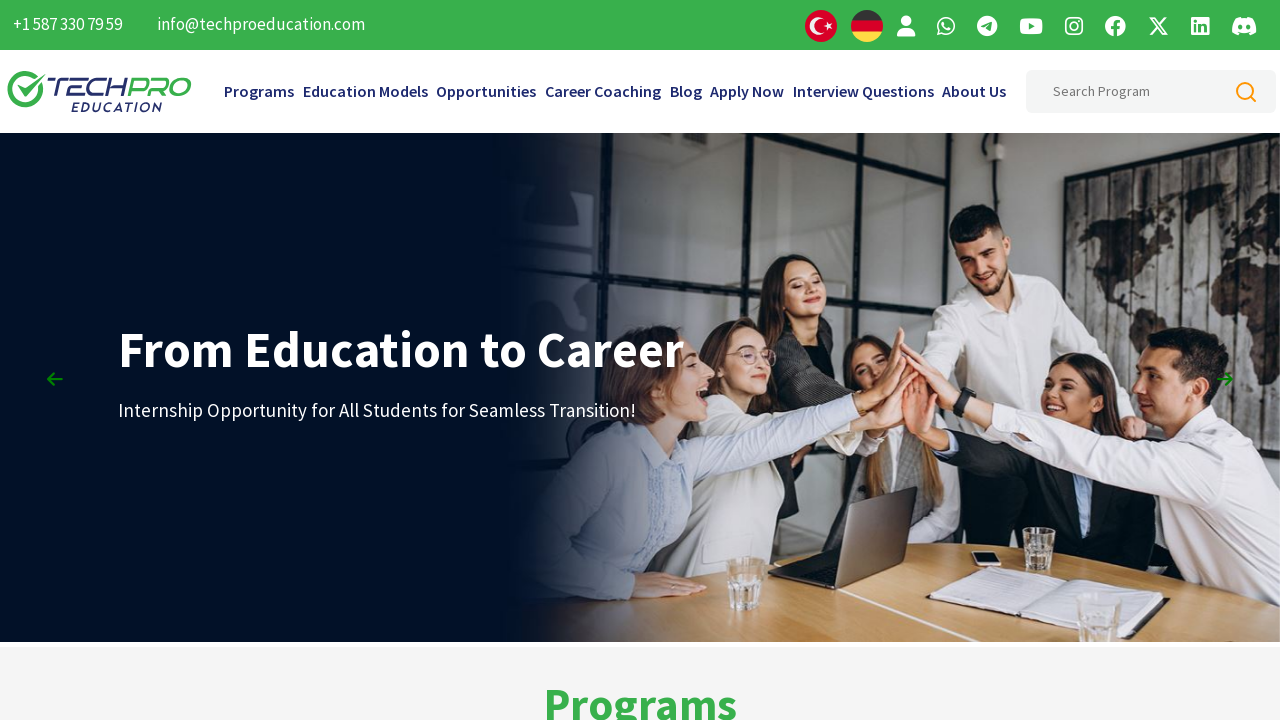

Re-located search box and filled it with 'suan bu webelemenet fresh' after page refresh on #searchHeaderInput
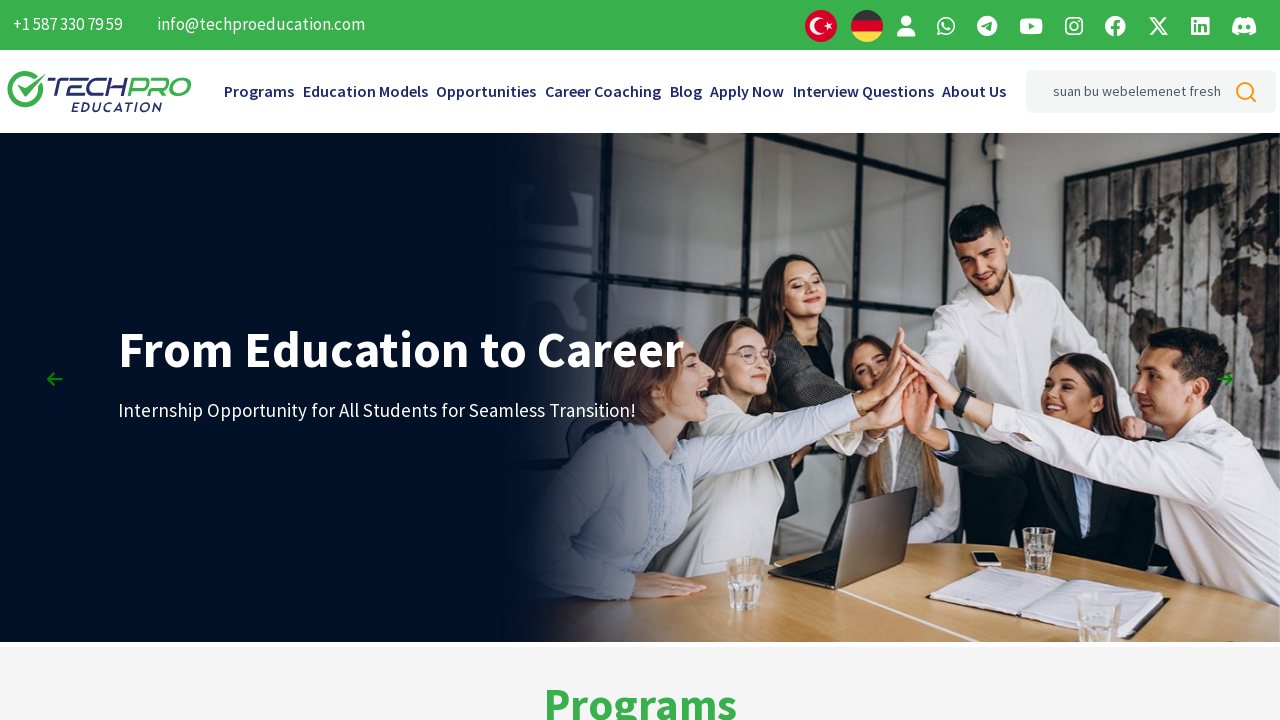

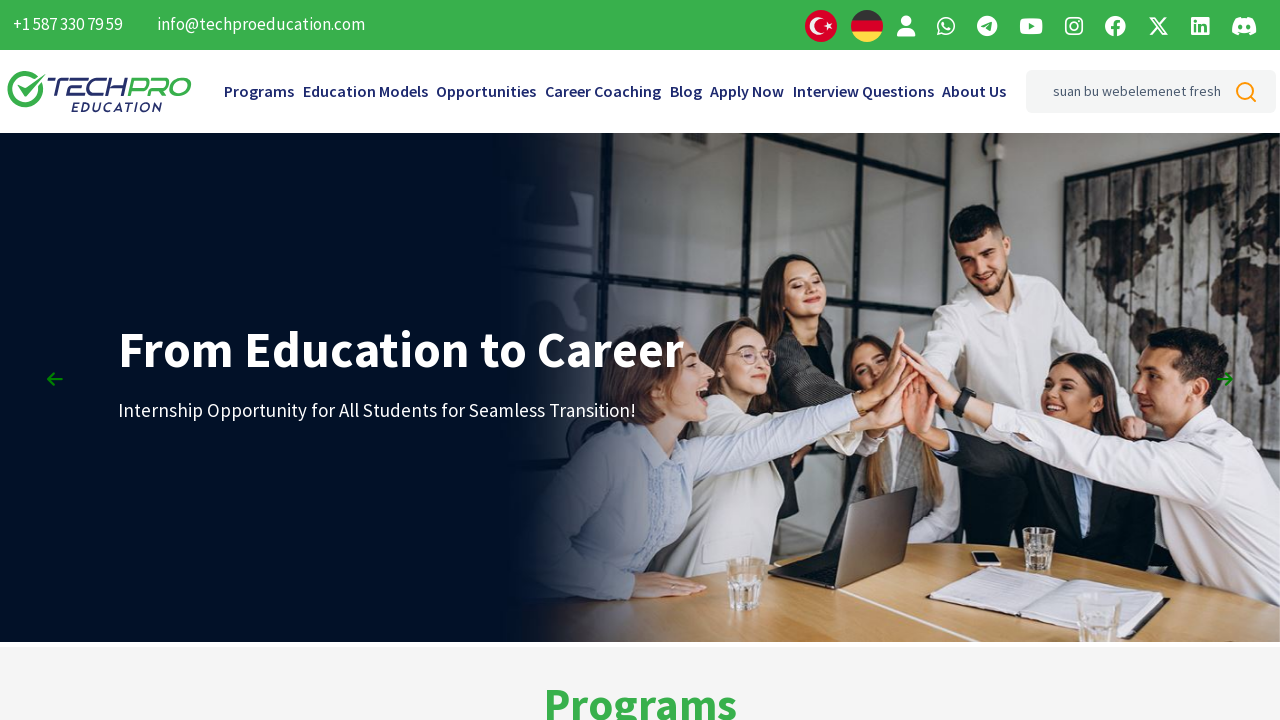